Navigates to Merriam-Webster website and verifies that links are present on the page

Starting URL: https://www.merriam-webster.com/

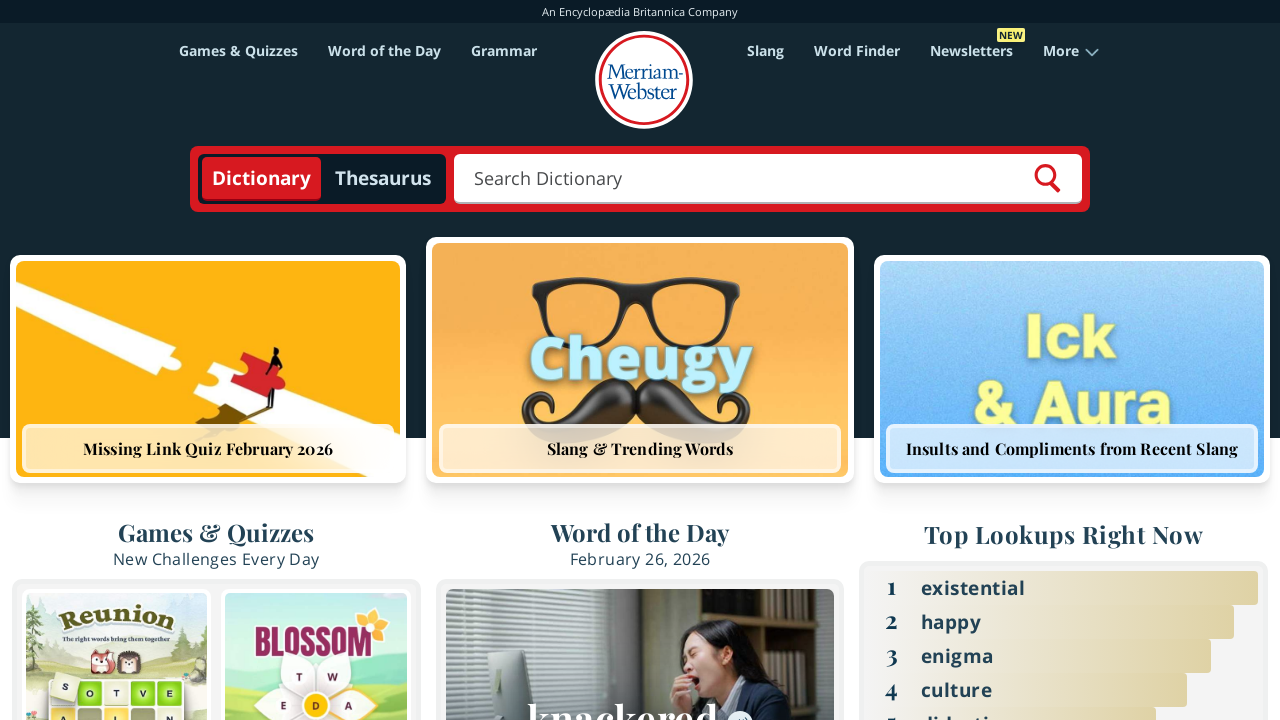

Navigated to Merriam-Webster website
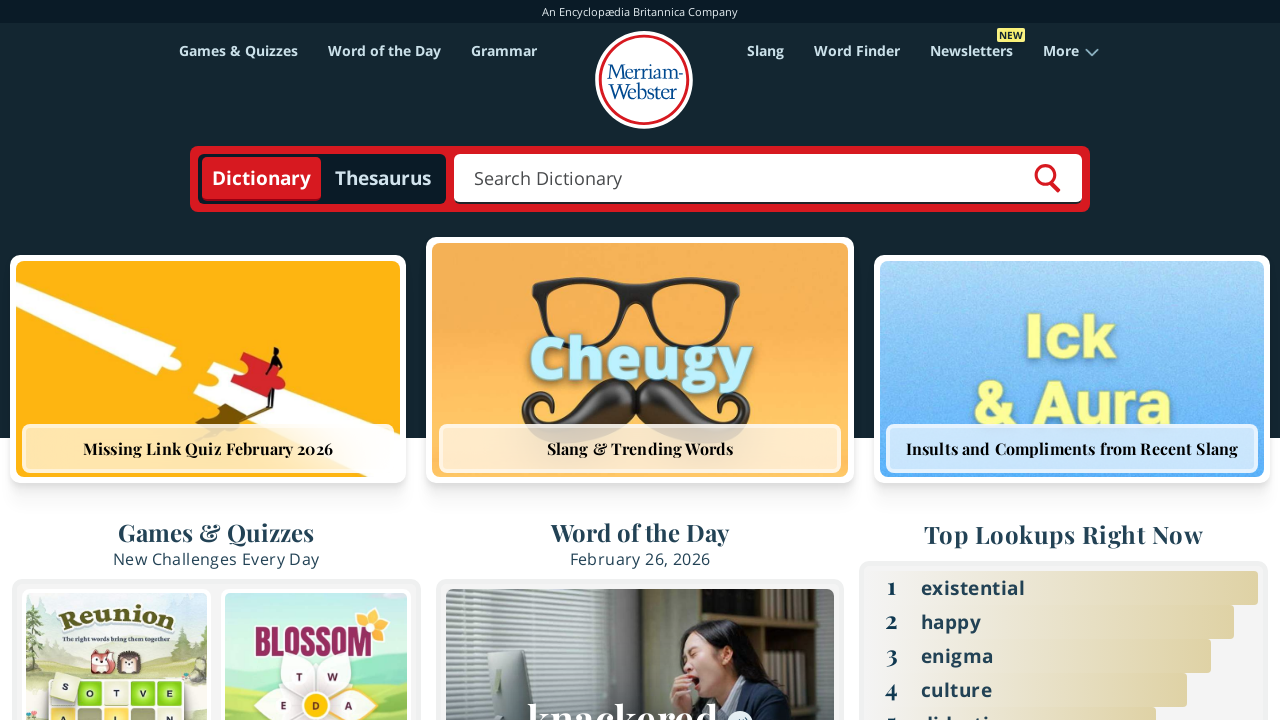

Located all links on the page
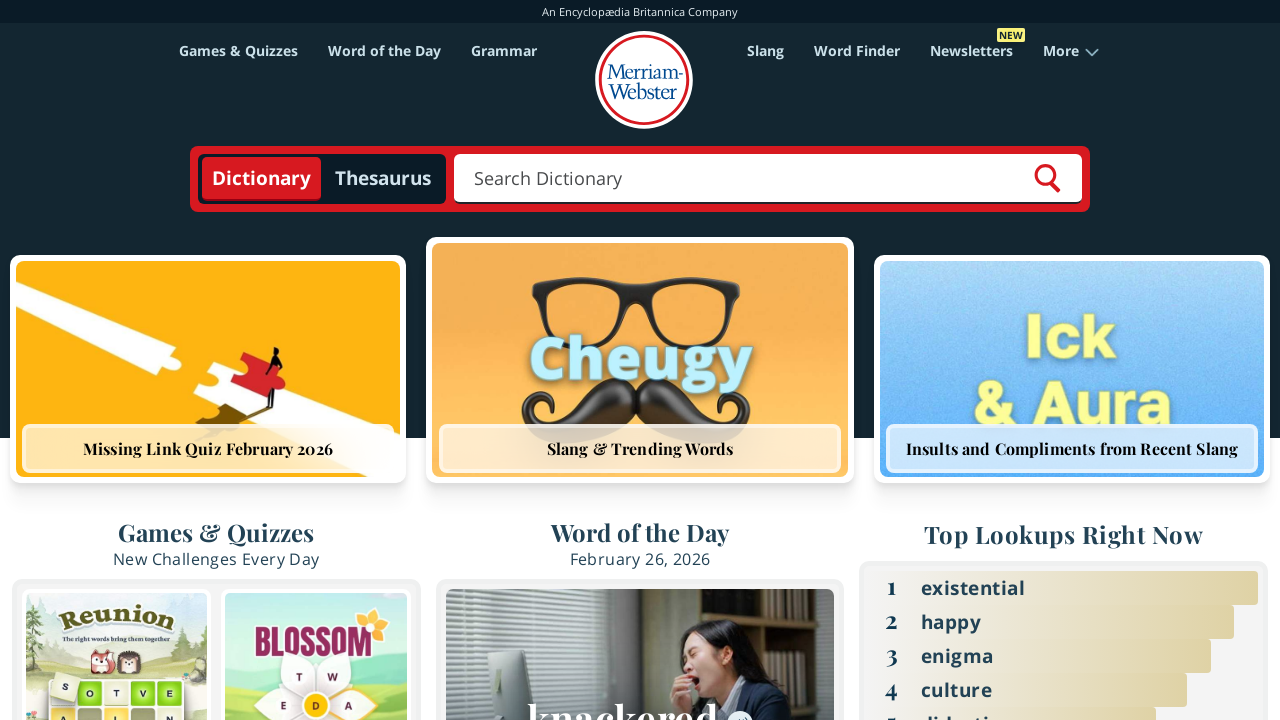

Verified that 241 links are present on the page
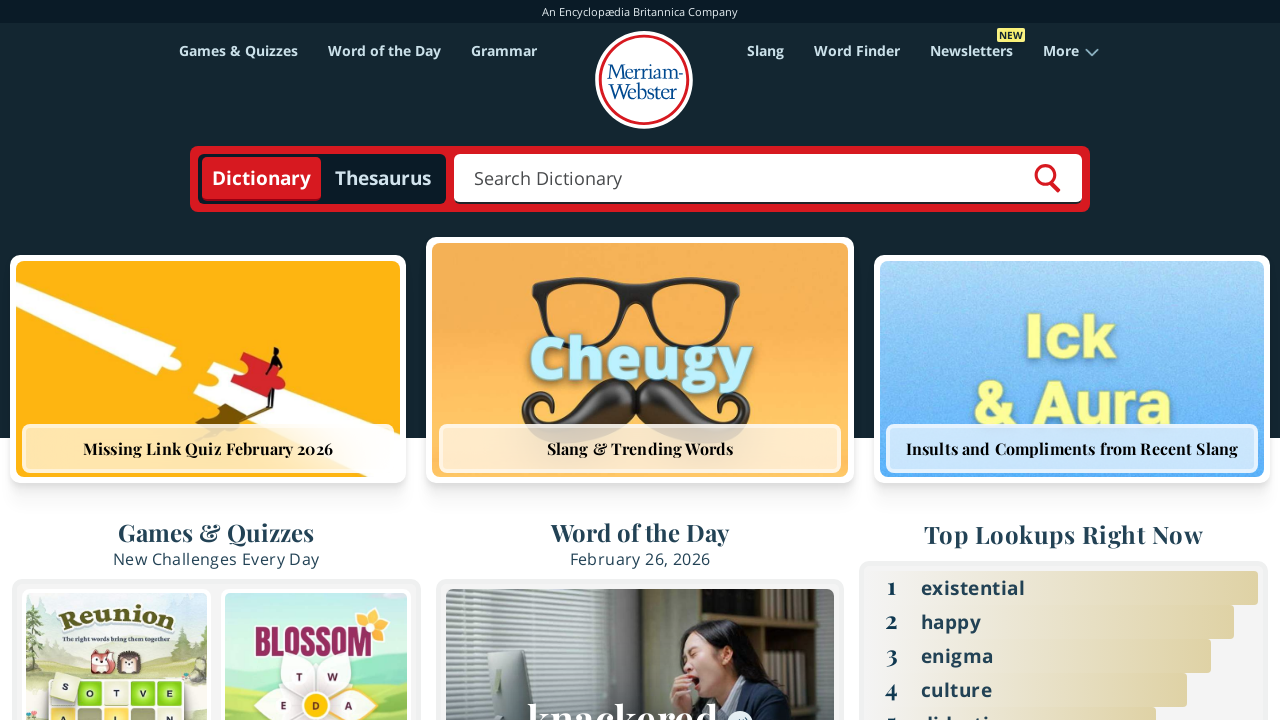

Filtered links and found 220 links with text content
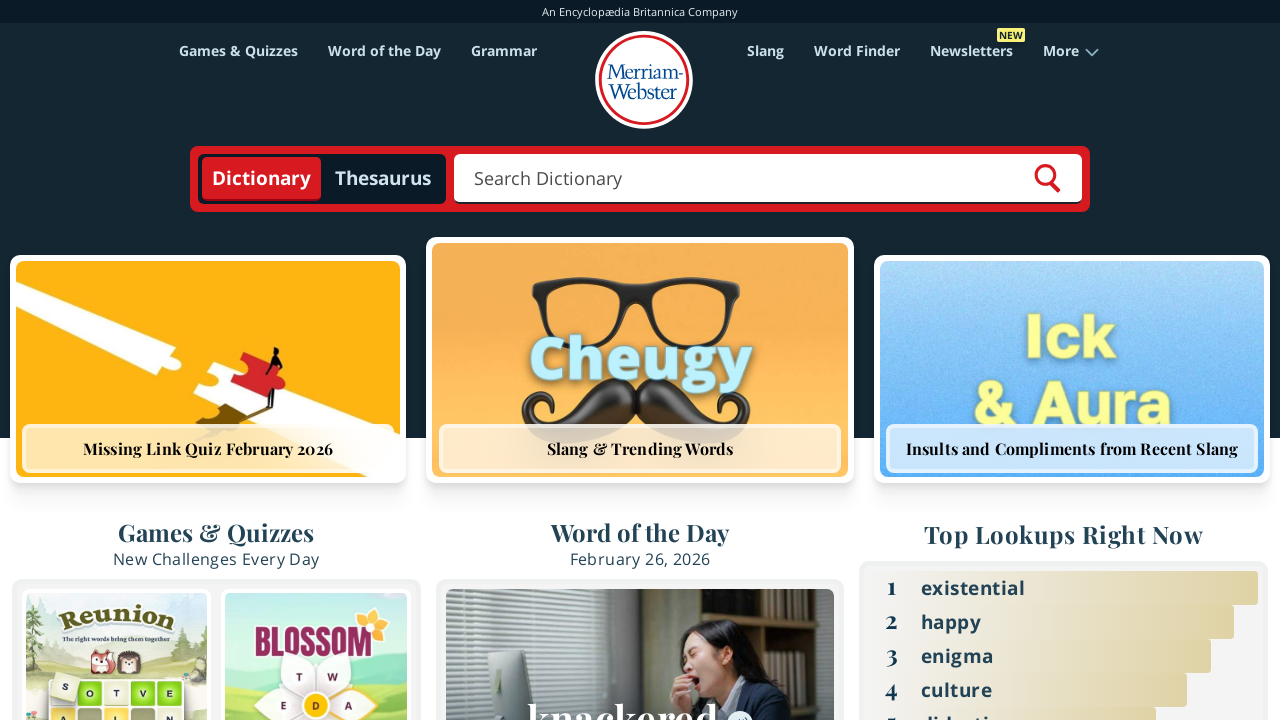

Verified that links with text content exist on the page
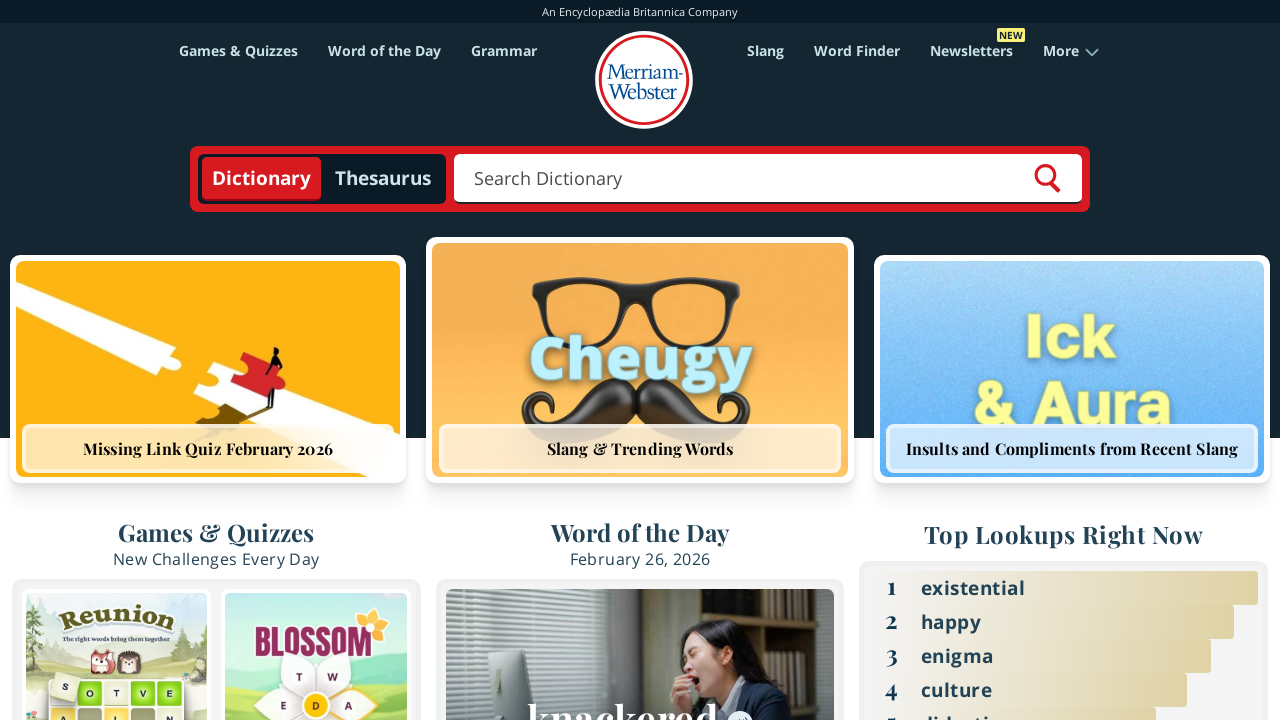

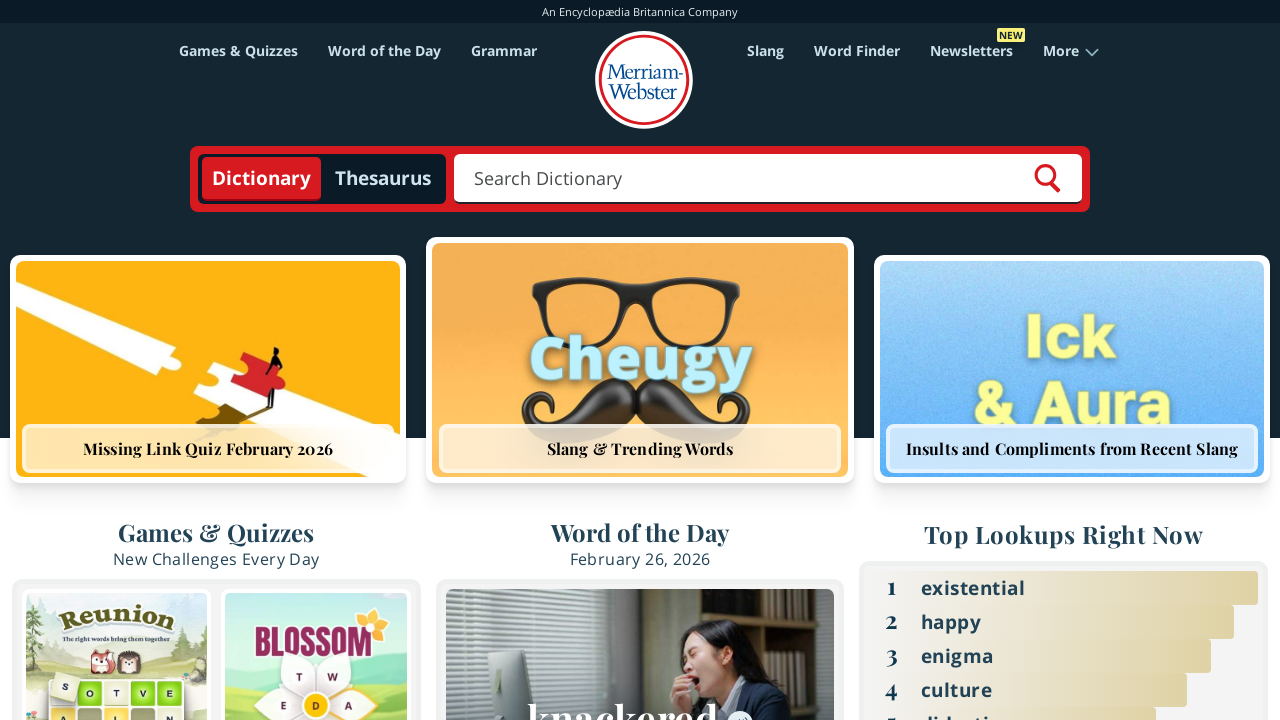